Tests that the complete all checkbox updates state when individual items are completed or cleared

Starting URL: https://demo.playwright.dev/todomvc

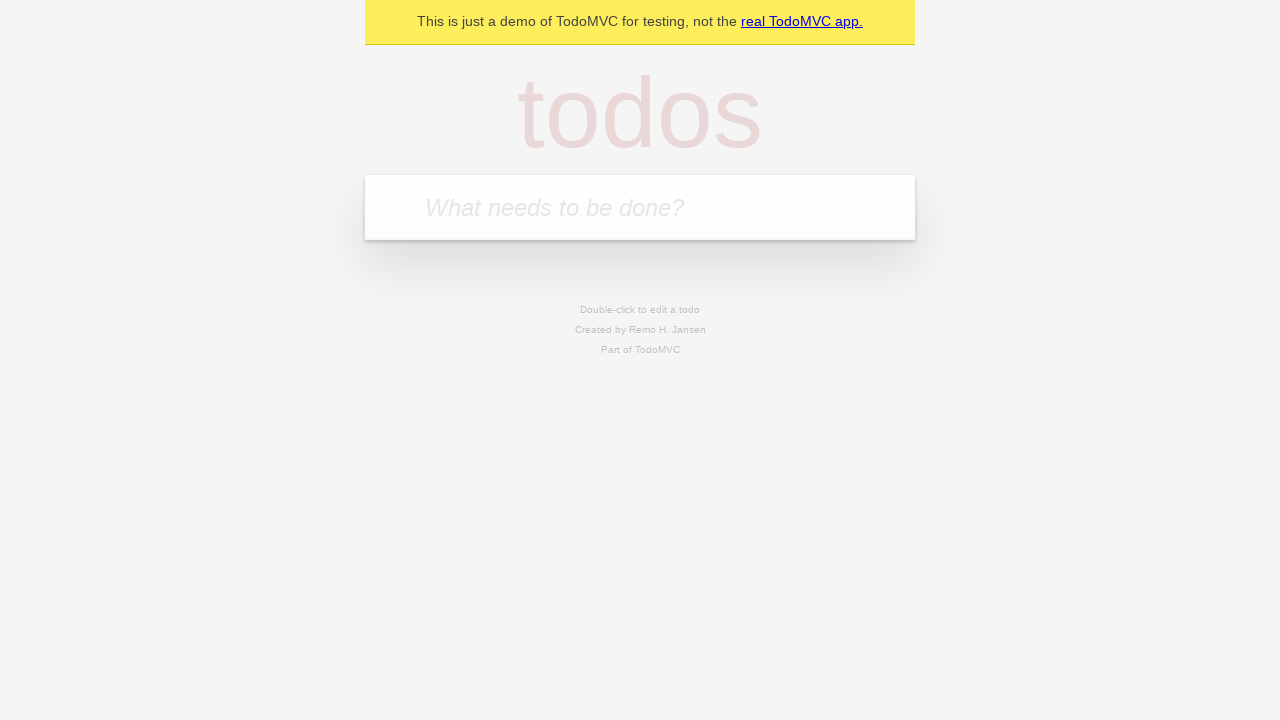

Filled new todo input with 'buy some cheese' on internal:attr=[placeholder="What needs to be done?"i]
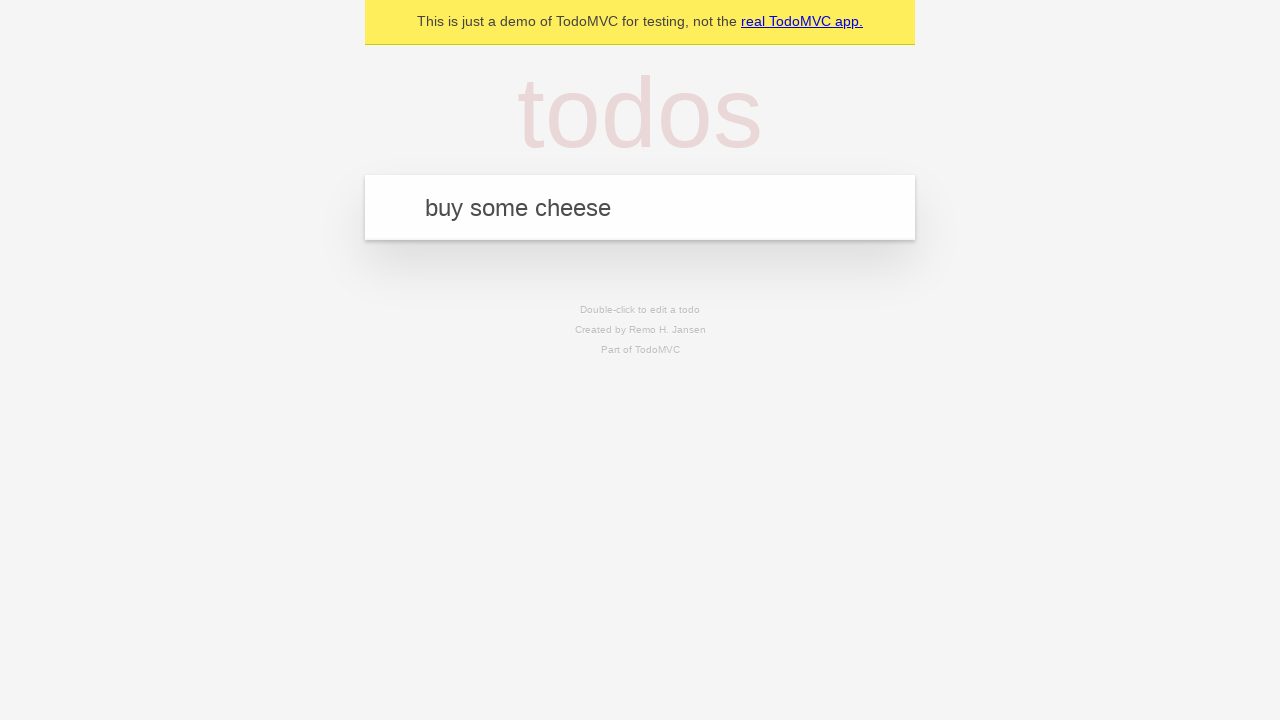

Pressed Enter to add first todo item on internal:attr=[placeholder="What needs to be done?"i]
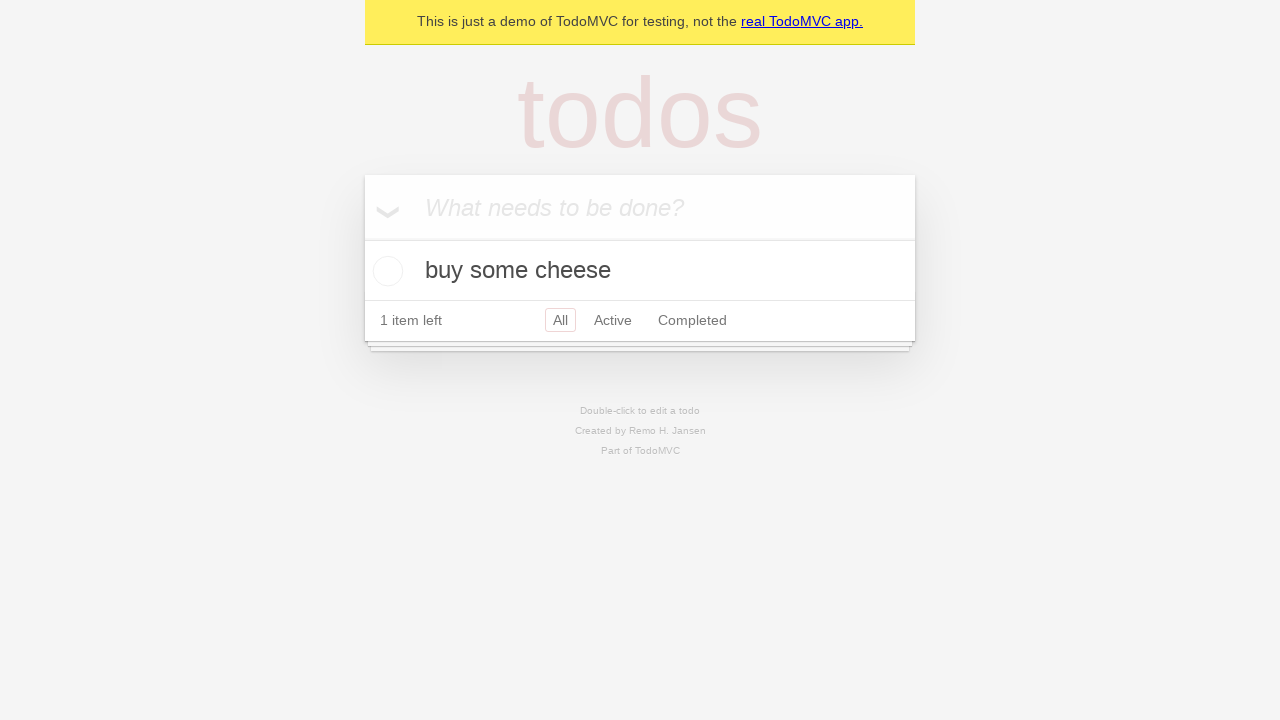

Filled new todo input with 'feed the cat' on internal:attr=[placeholder="What needs to be done?"i]
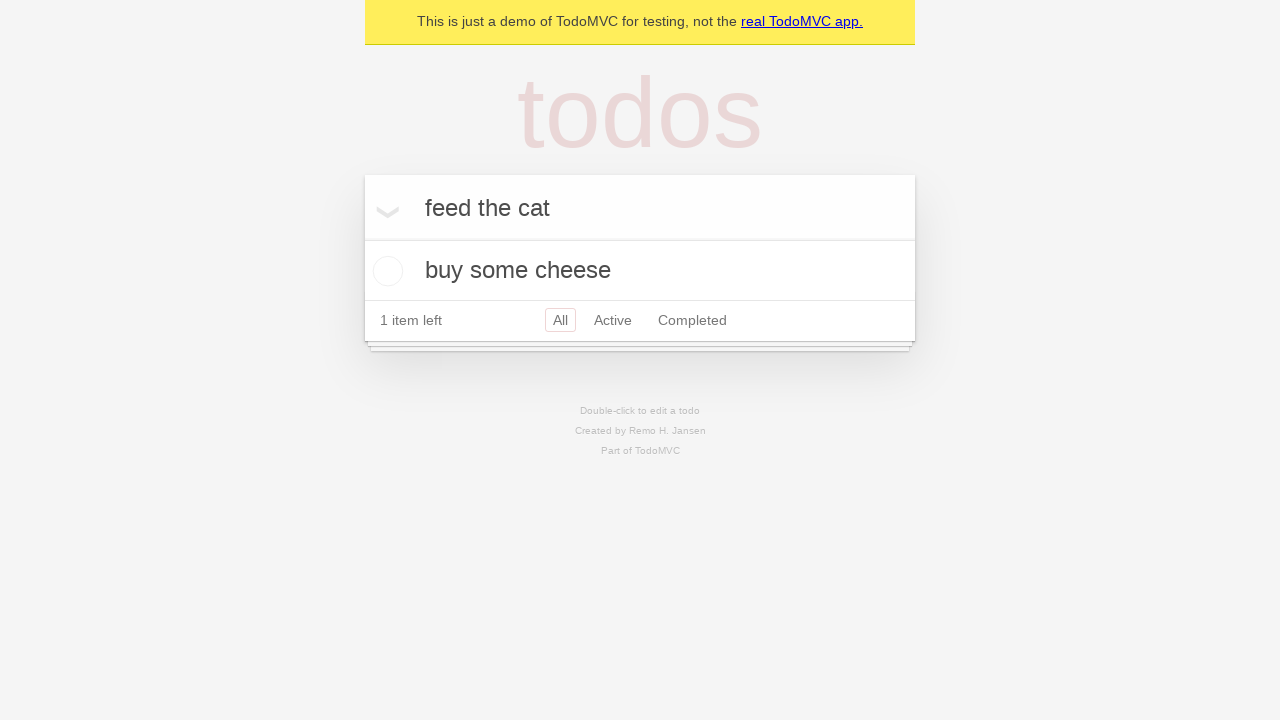

Pressed Enter to add second todo item on internal:attr=[placeholder="What needs to be done?"i]
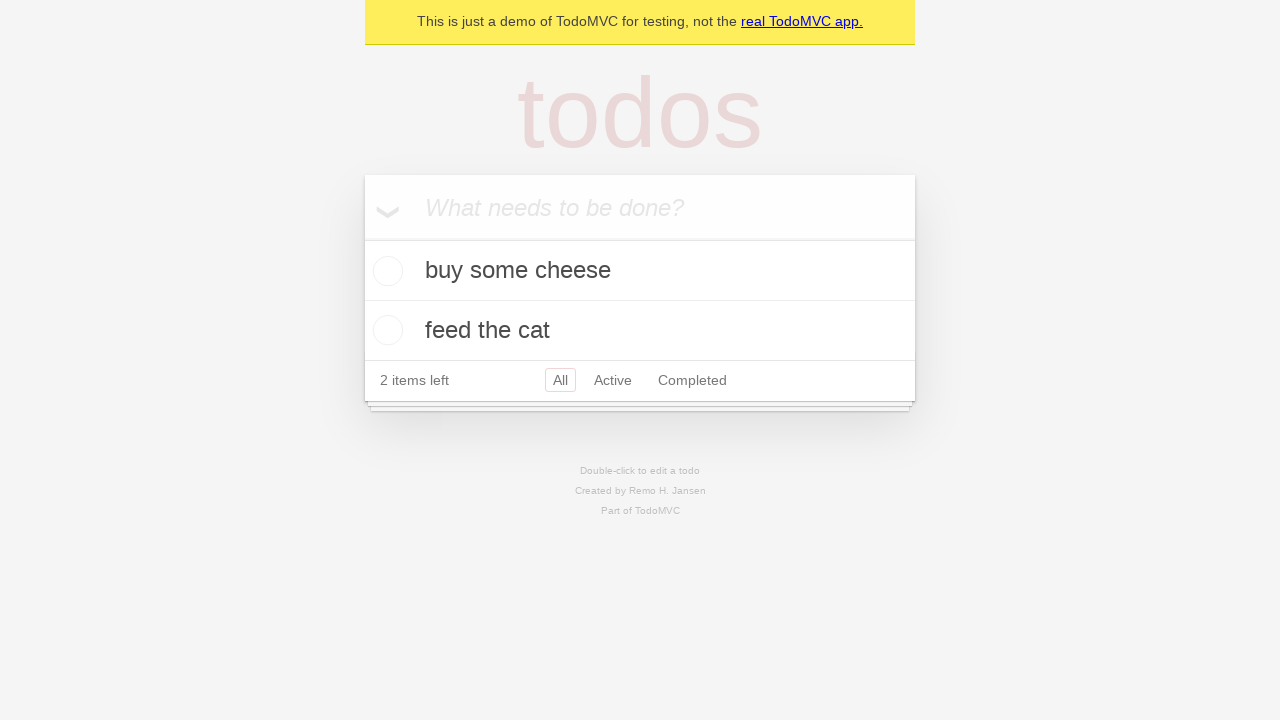

Filled new todo input with 'book a doctors appointment' on internal:attr=[placeholder="What needs to be done?"i]
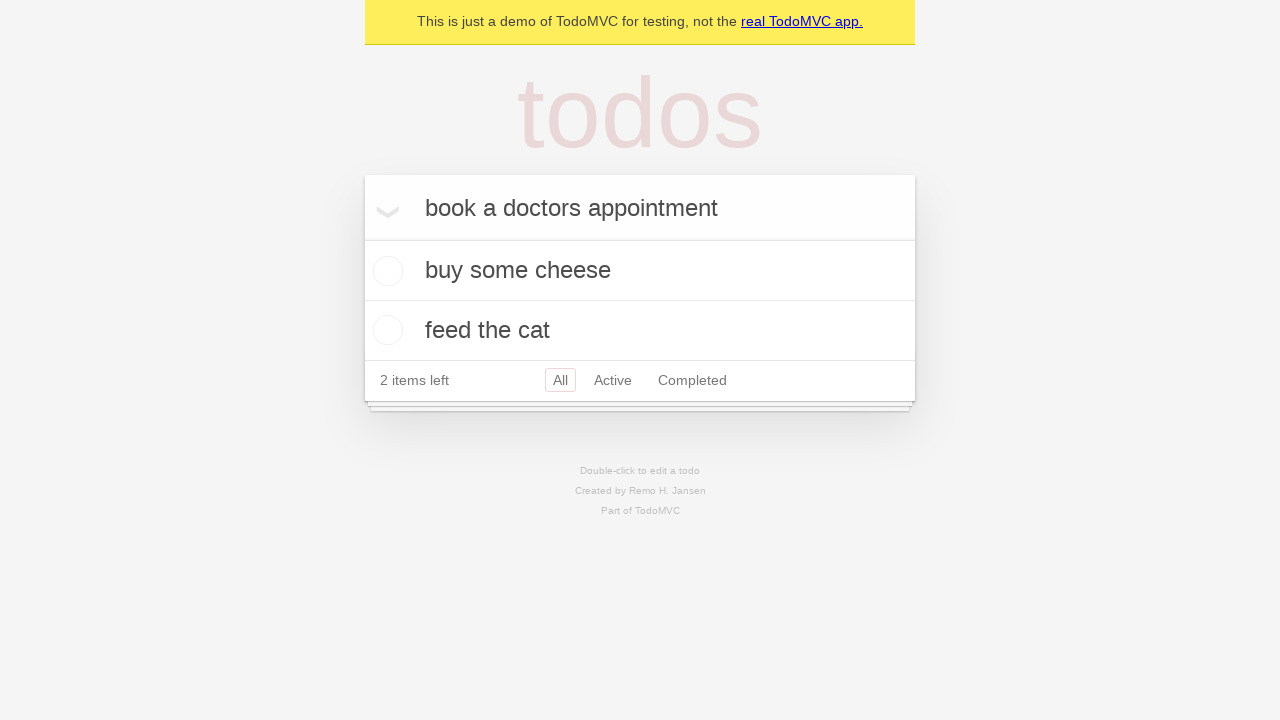

Pressed Enter to add third todo item on internal:attr=[placeholder="What needs to be done?"i]
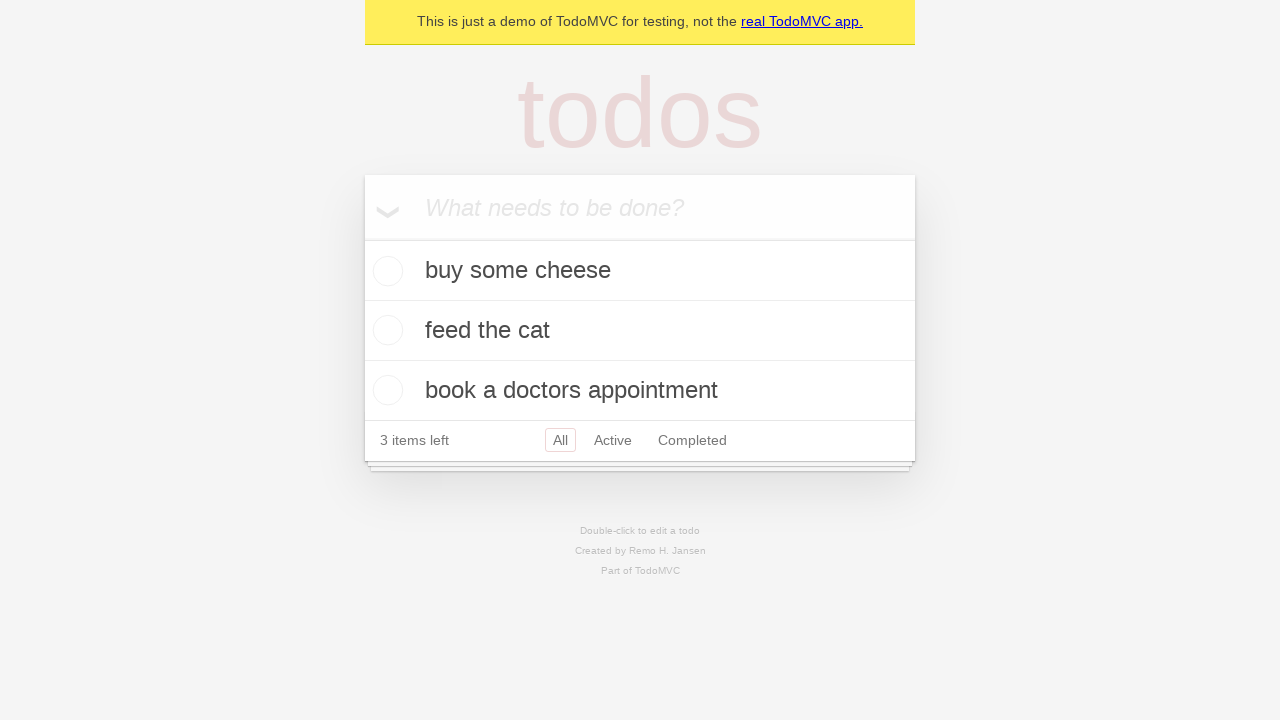

Clicked 'Mark all as complete' checkbox to check all todos at (362, 238) on internal:label="Mark all as complete"i
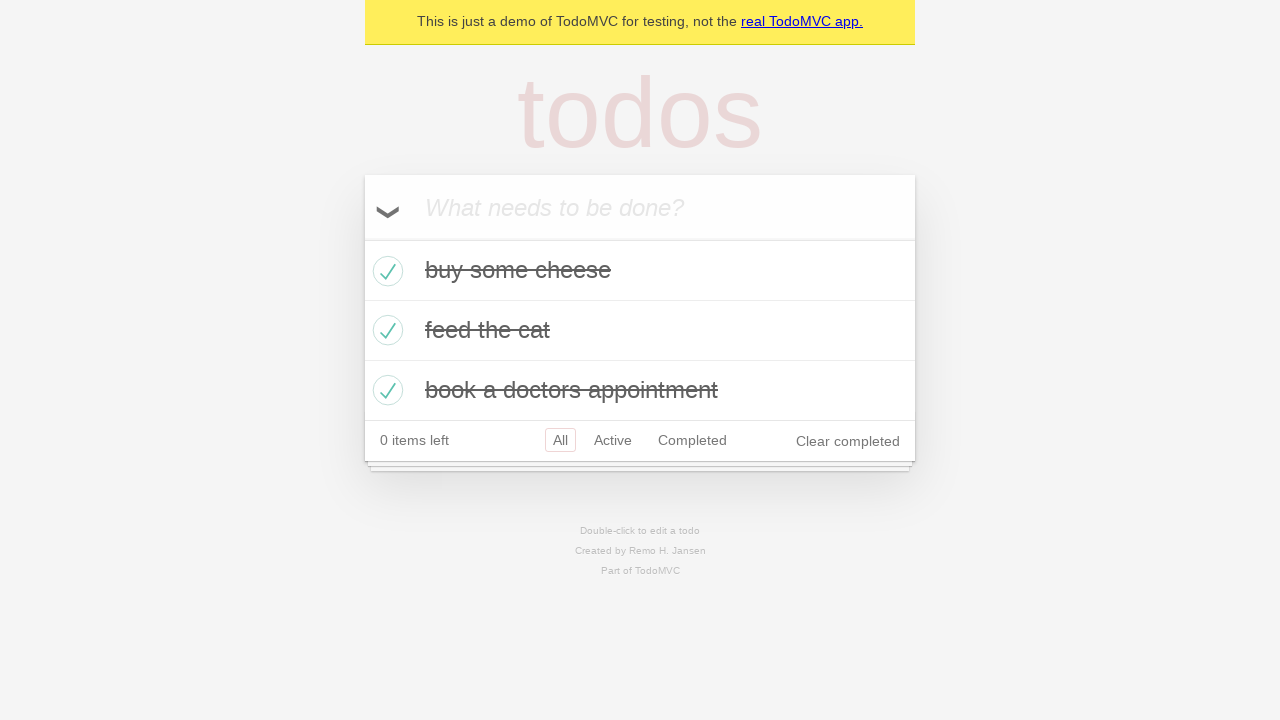

Unchecked the first todo item, making the complete all checkbox indeterminate at (385, 271) on internal:testid=[data-testid="todo-item"s] >> nth=0 >> internal:role=checkbox
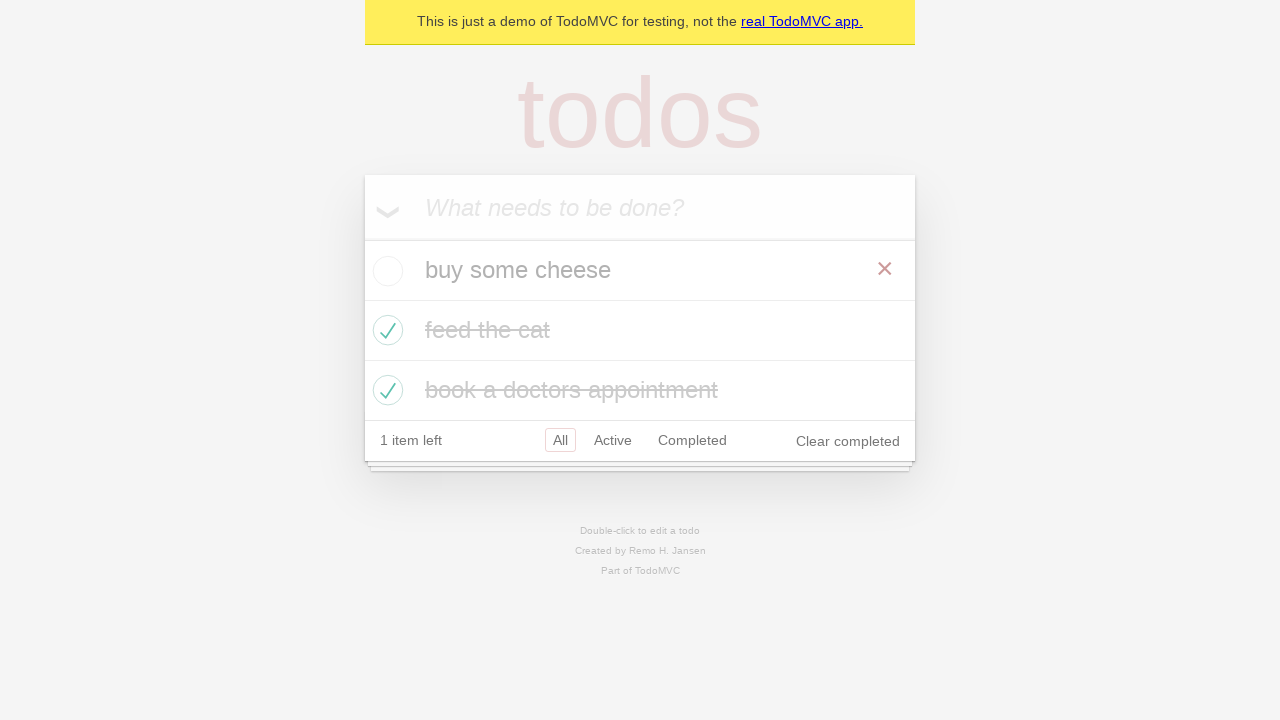

Rechecked the first todo item, restoring complete all checkbox to checked state at (385, 271) on internal:testid=[data-testid="todo-item"s] >> nth=0 >> internal:role=checkbox
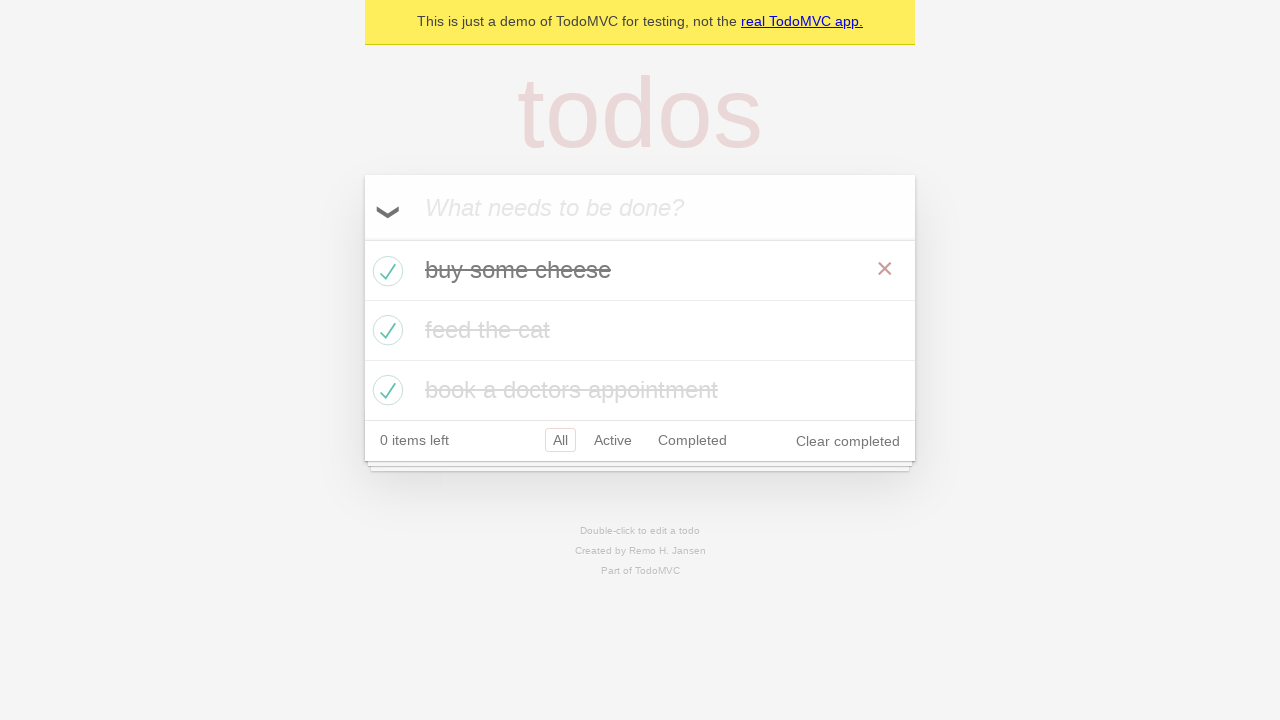

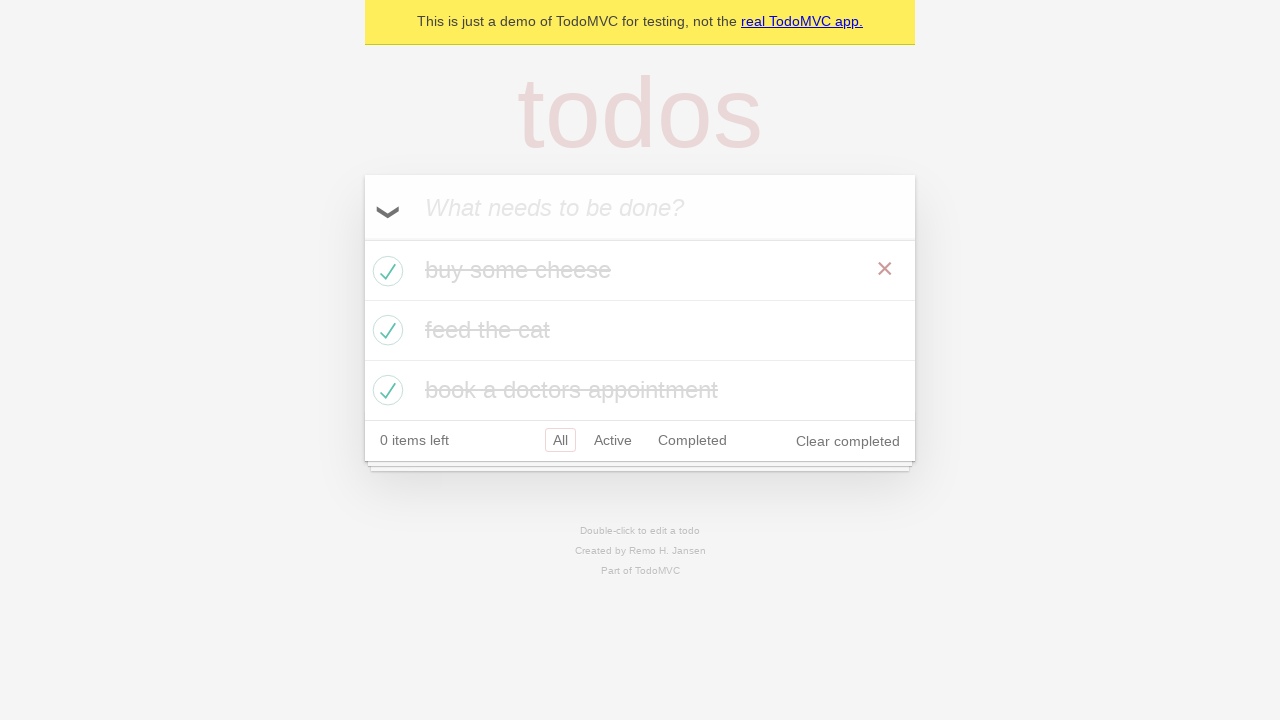